Tests window switching functionality by navigating to a page with multiple windows, opening a new window, and switching between them

Starting URL: https://the-internet.herokuapp.com/

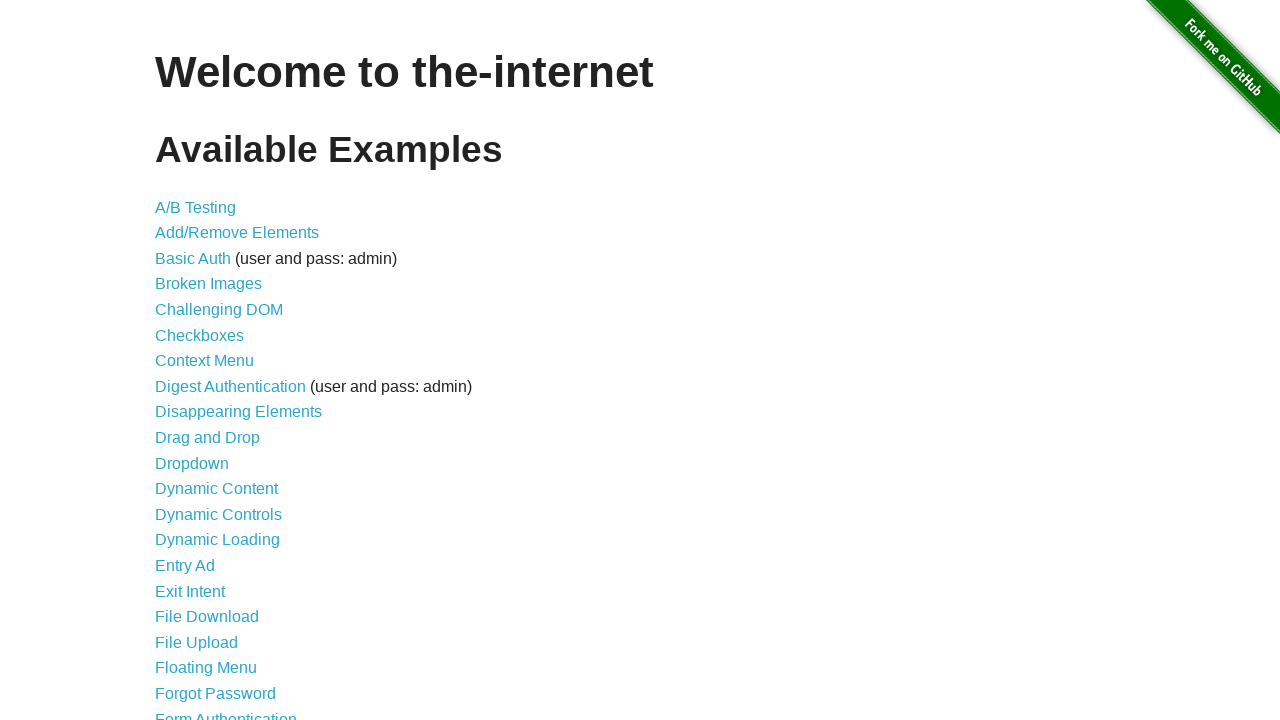

Clicked on Multiple Windows link at (218, 369) on xpath=//a[.='Multiple Windows']
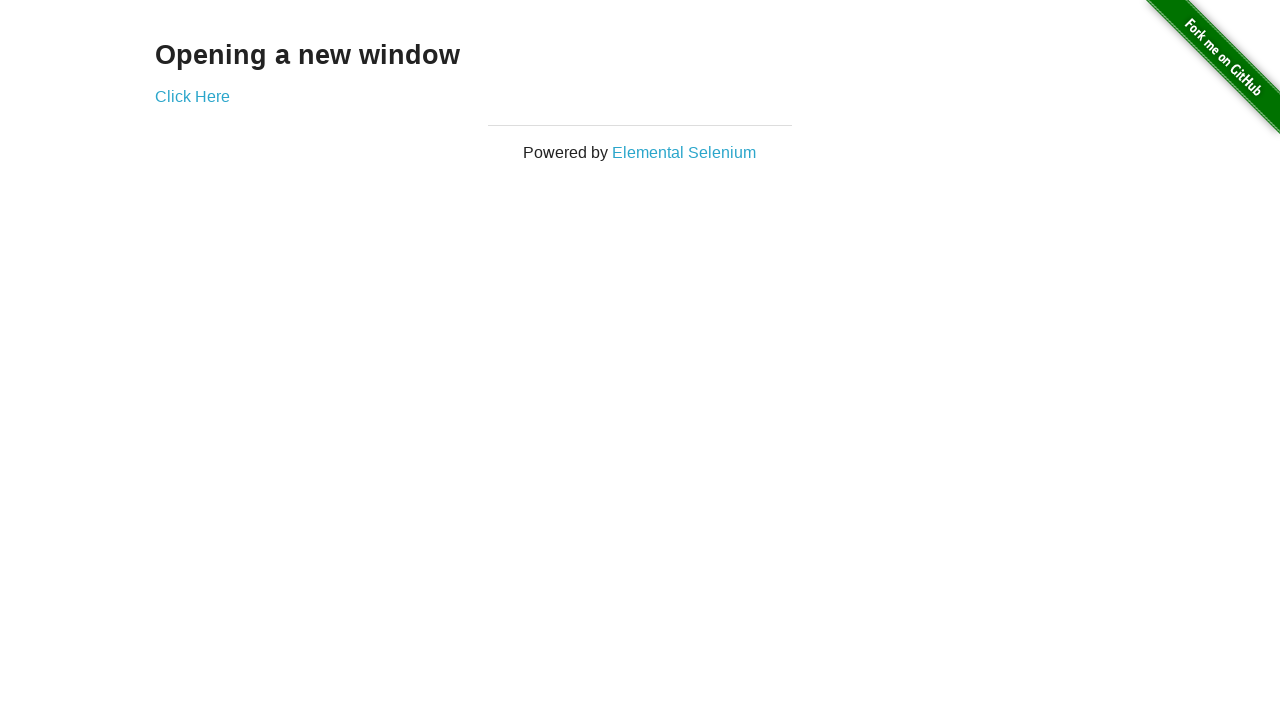

Clicked 'Click Here' link to open new window at (192, 96) on xpath=//a[.='Click Here']
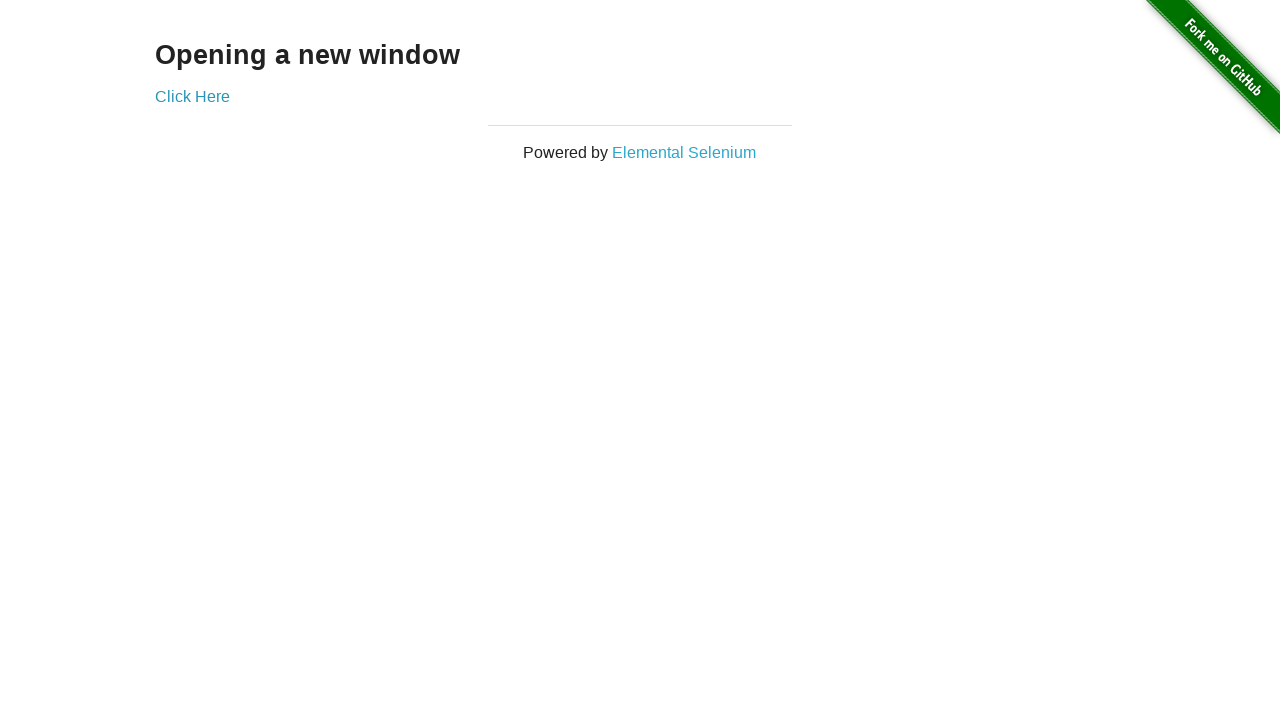

New window opened and reference captured
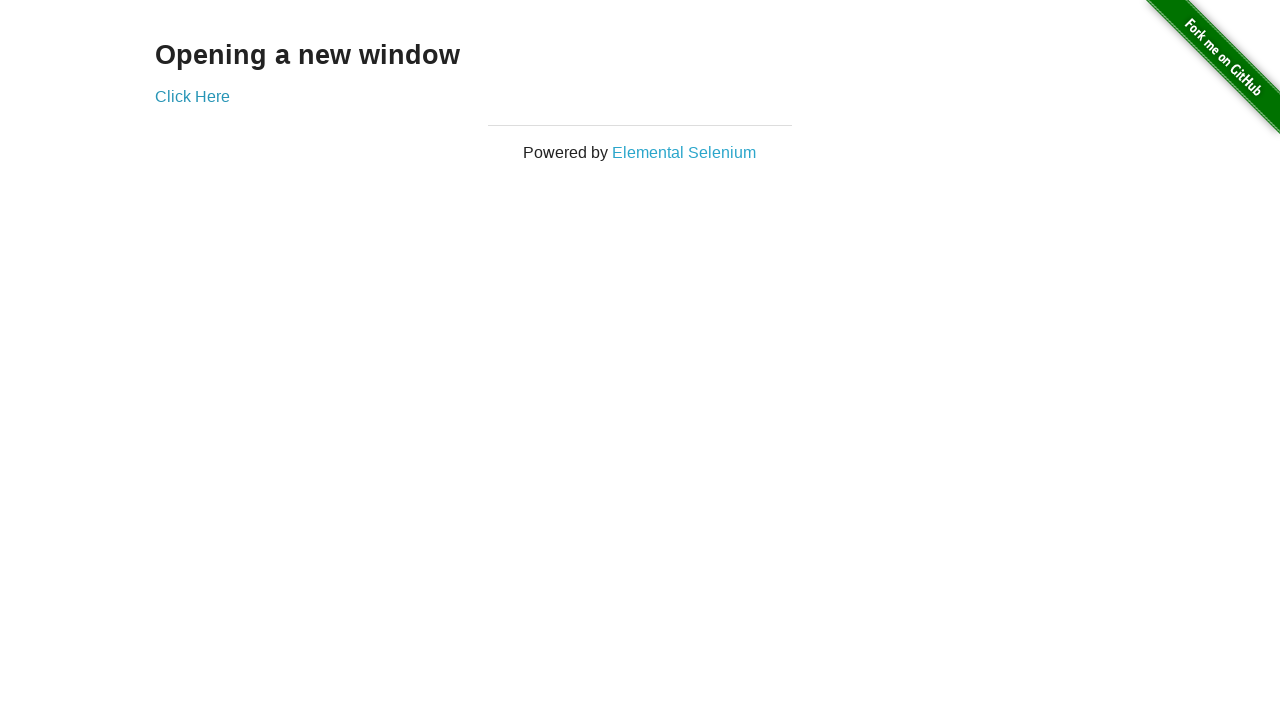

Verified h3 element exists in new window
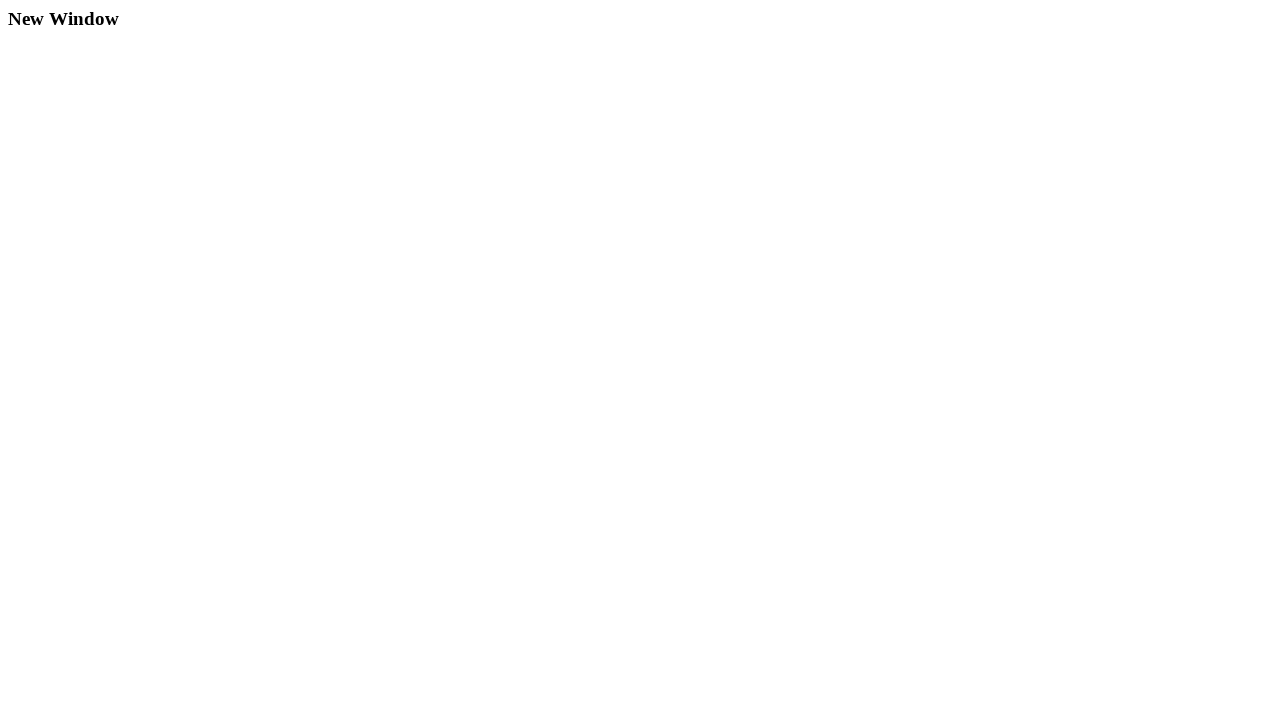

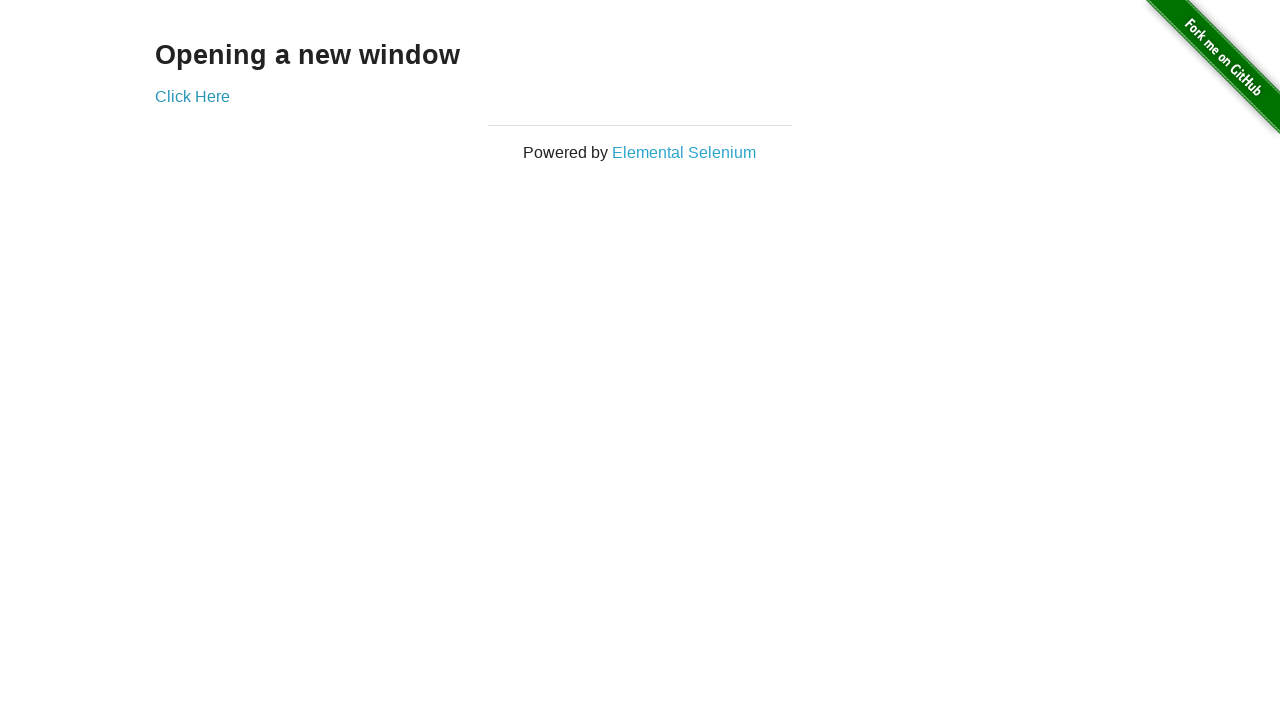